Tests the Registration Form by filling out all fields including first name, last name, email, age, salary, and department

Starting URL: https://demoqa.com

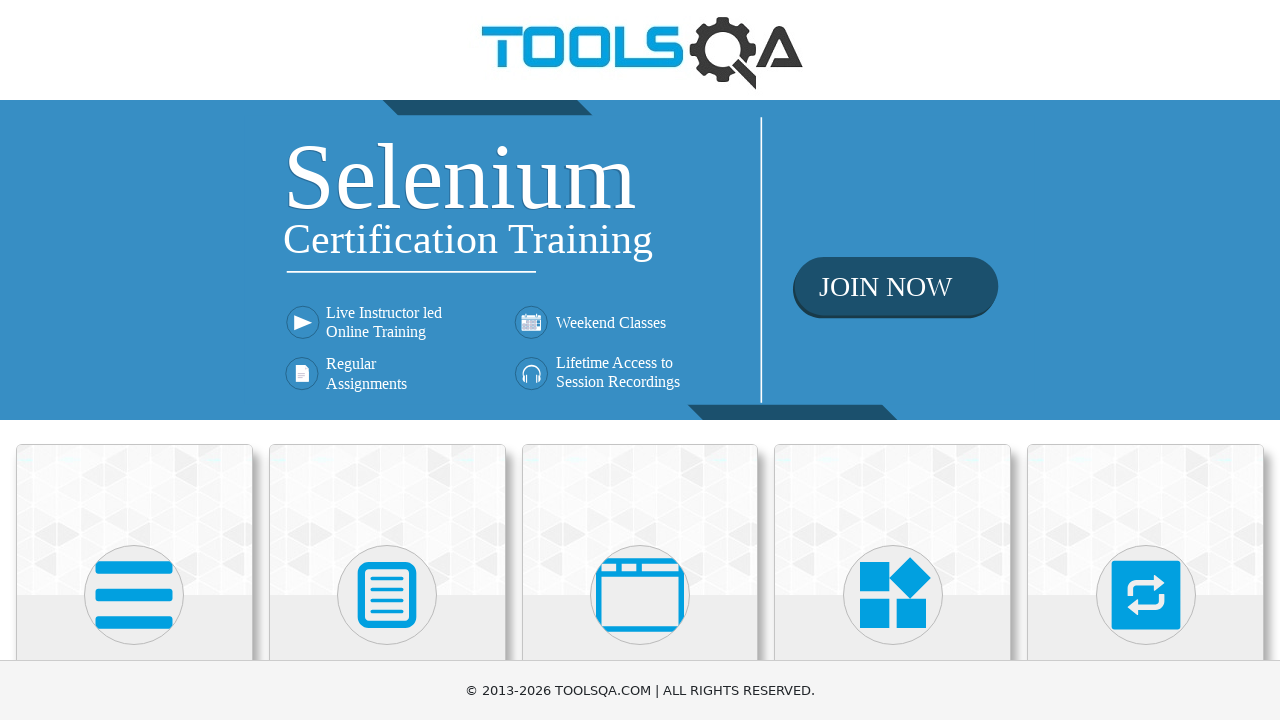

Clicked on Elements section at (134, 360) on internal:text="Elements"i
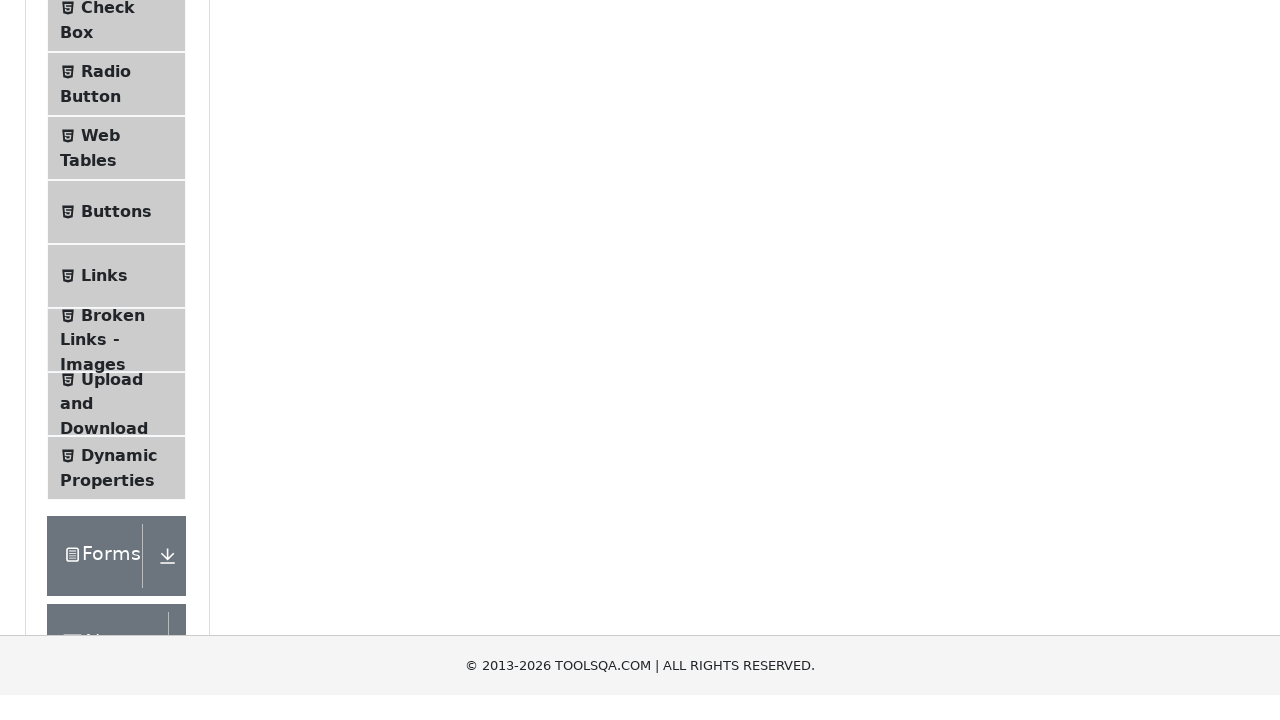

Clicked on Web Tables at (100, 440) on internal:text="Web Tables"i
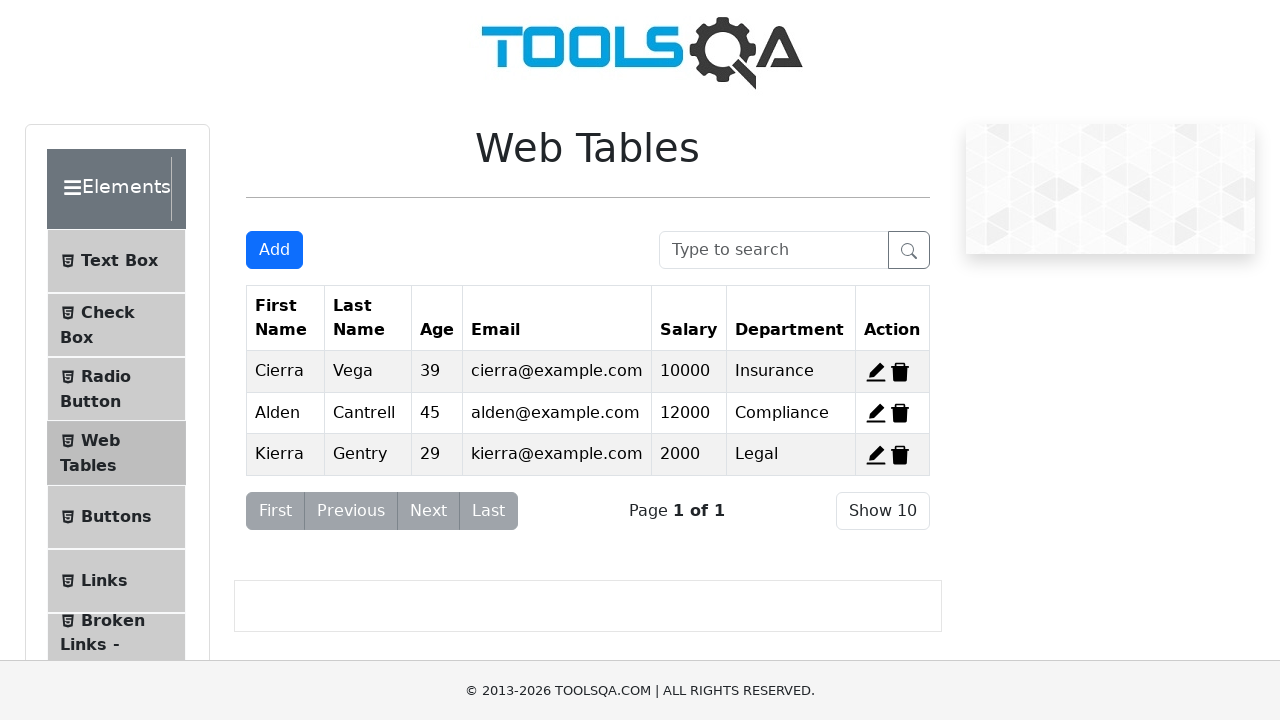

Clicked Add button to open registration form at (274, 250) on internal:role=button[name="Add"i]
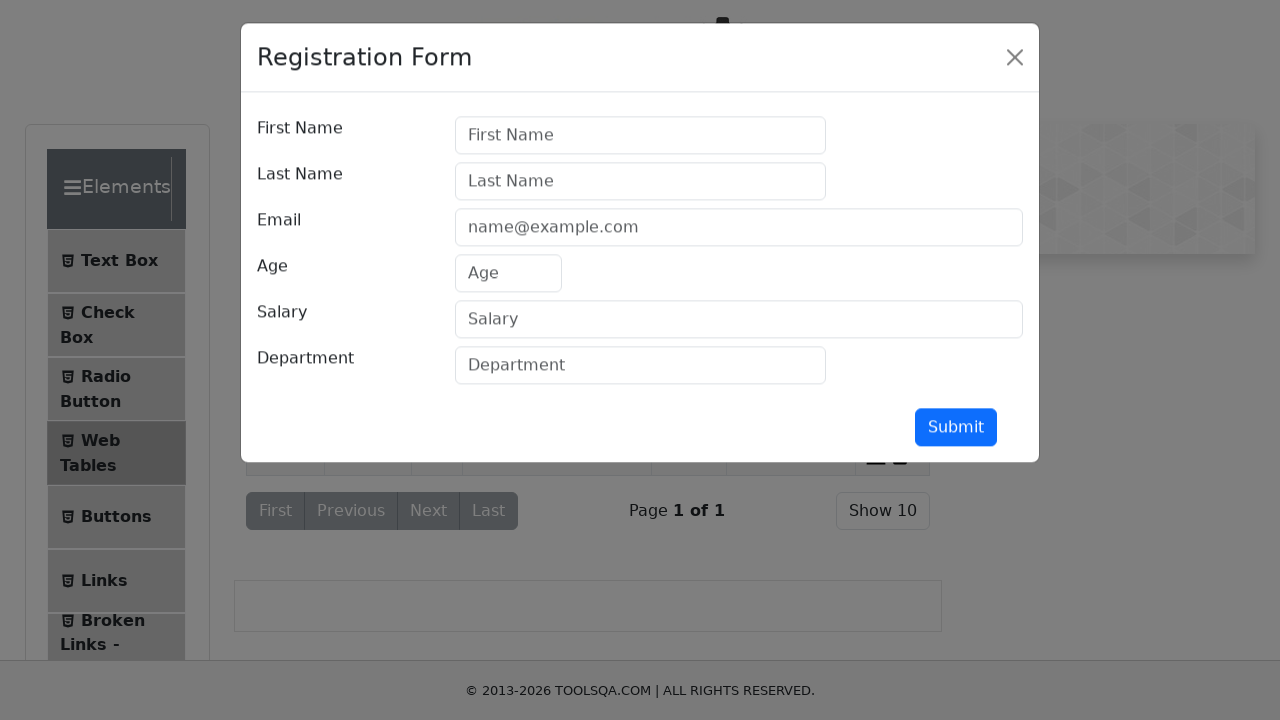

Clicked on First Name field at (640, 141) on internal:attr=[placeholder="First Name"i]
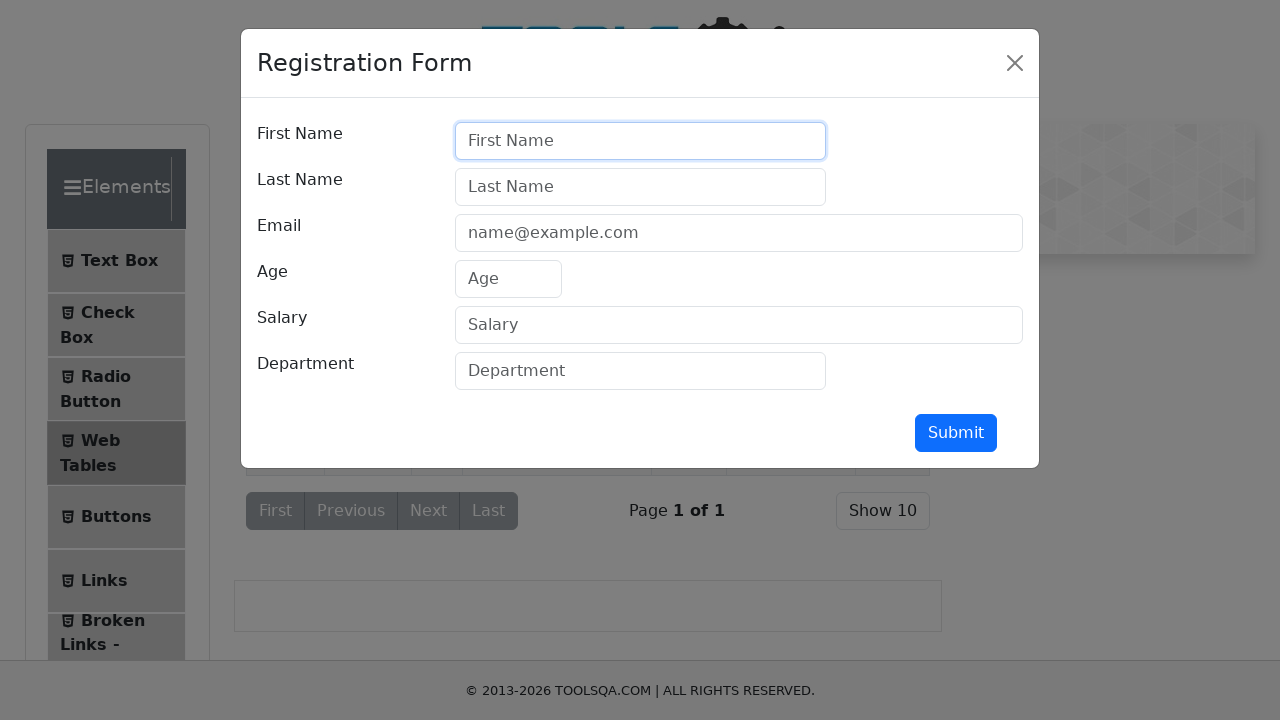

Filled First Name field with 'Aleks' on internal:attr=[placeholder="First Name"i]
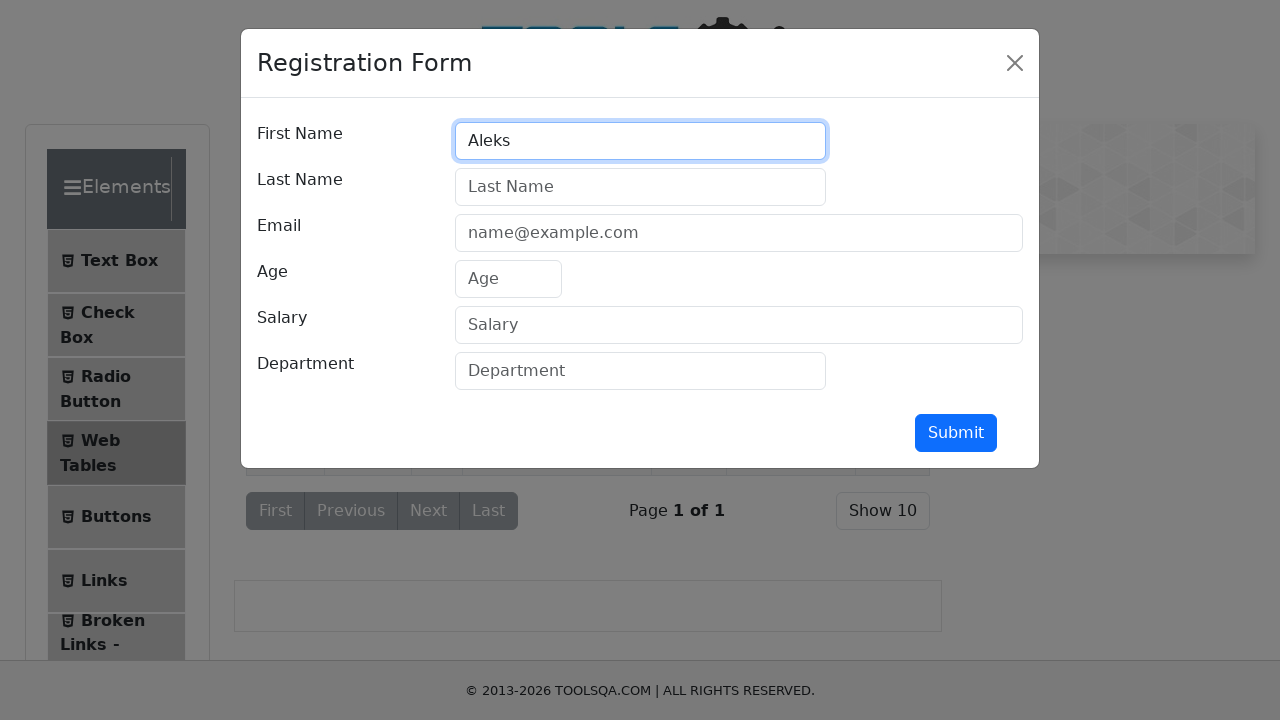

Clicked on Last Name field at (640, 187) on internal:attr=[placeholder="Last Name"i]
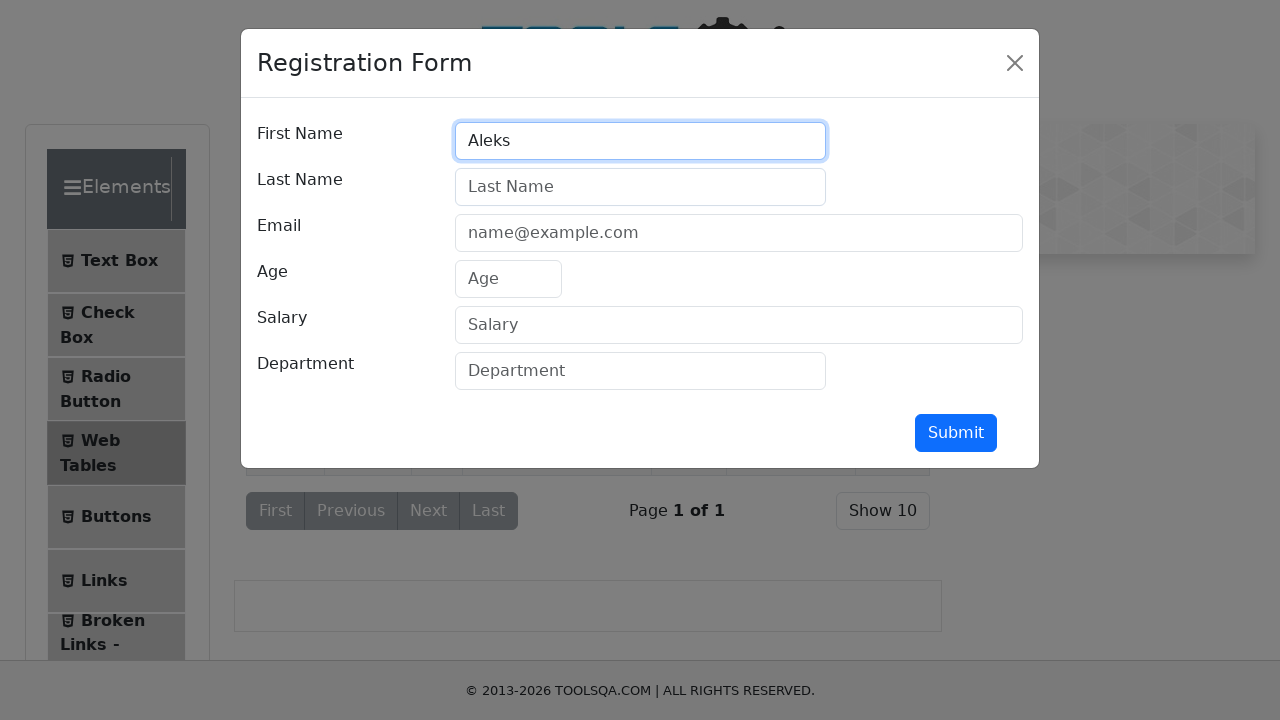

Filled Last Name field with 'Stef' on internal:attr=[placeholder="Last Name"i]
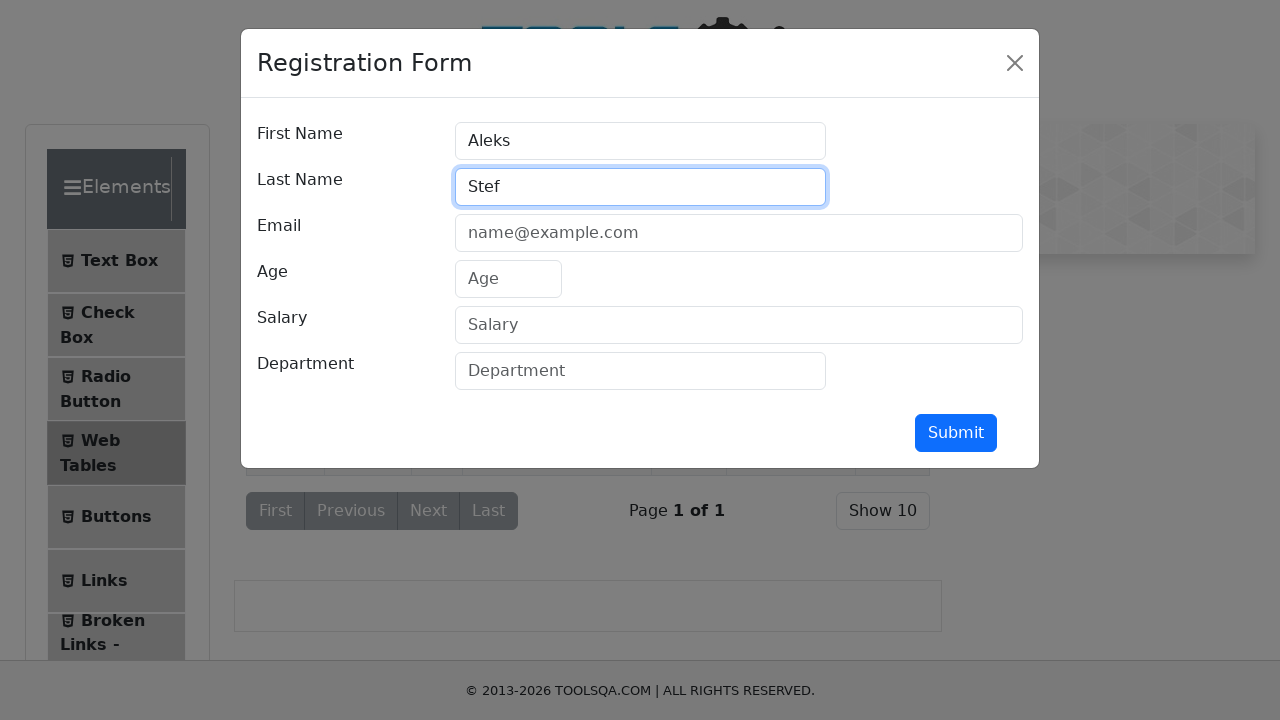

Clicked on Email field at (739, 233) on internal:attr=[placeholder="name@example.com"i]
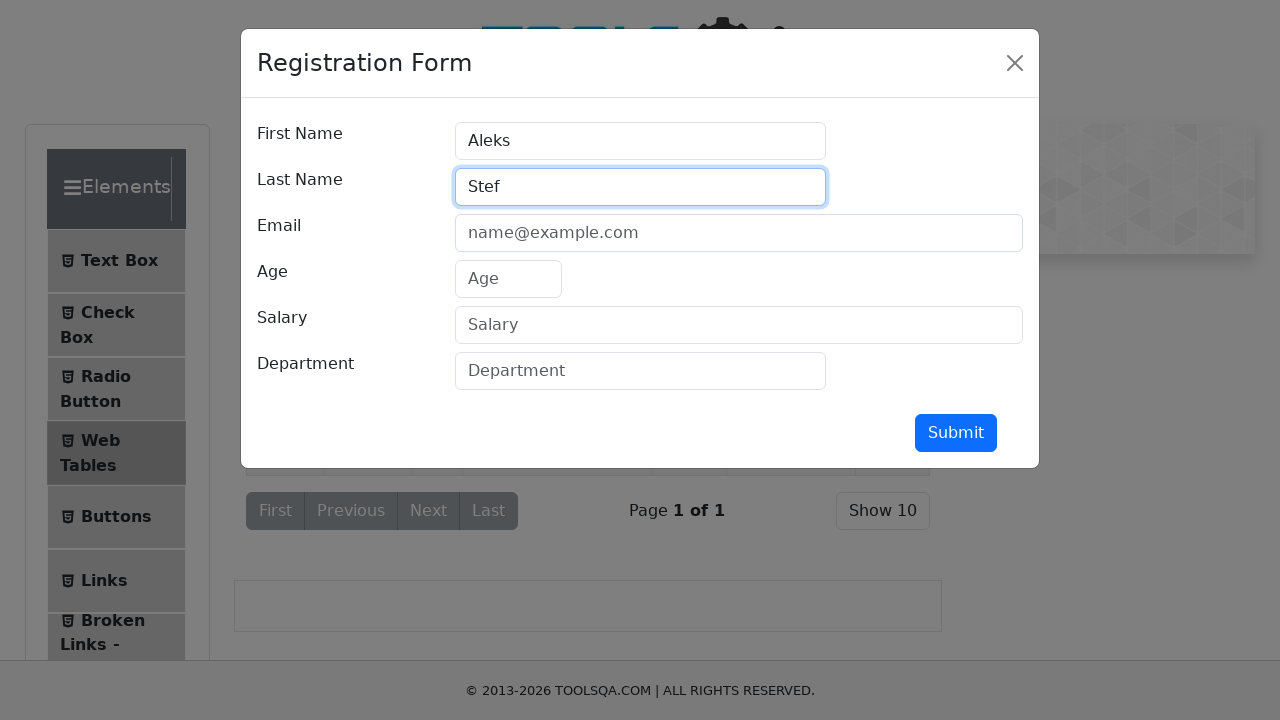

Filled Email field with 'aleks@mail.com' on internal:attr=[placeholder="name@example.com"i]
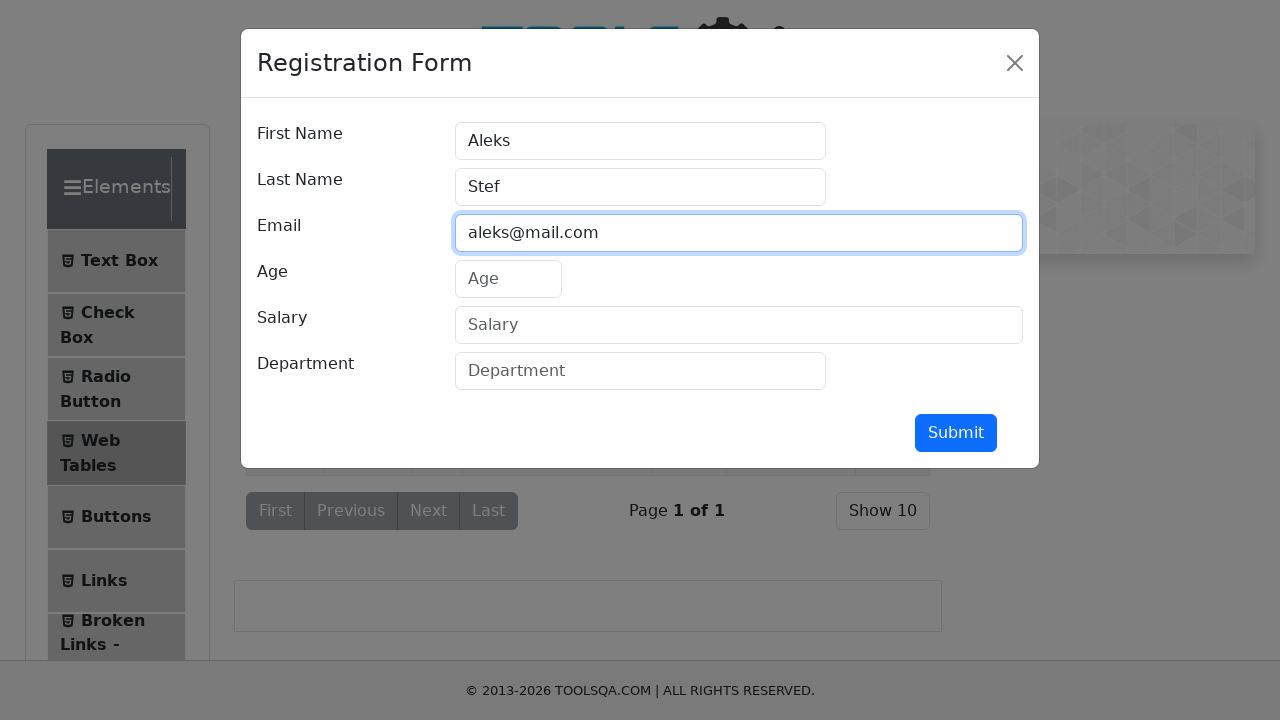

Clicked on Age field at (508, 279) on internal:attr=[placeholder="Age"i]
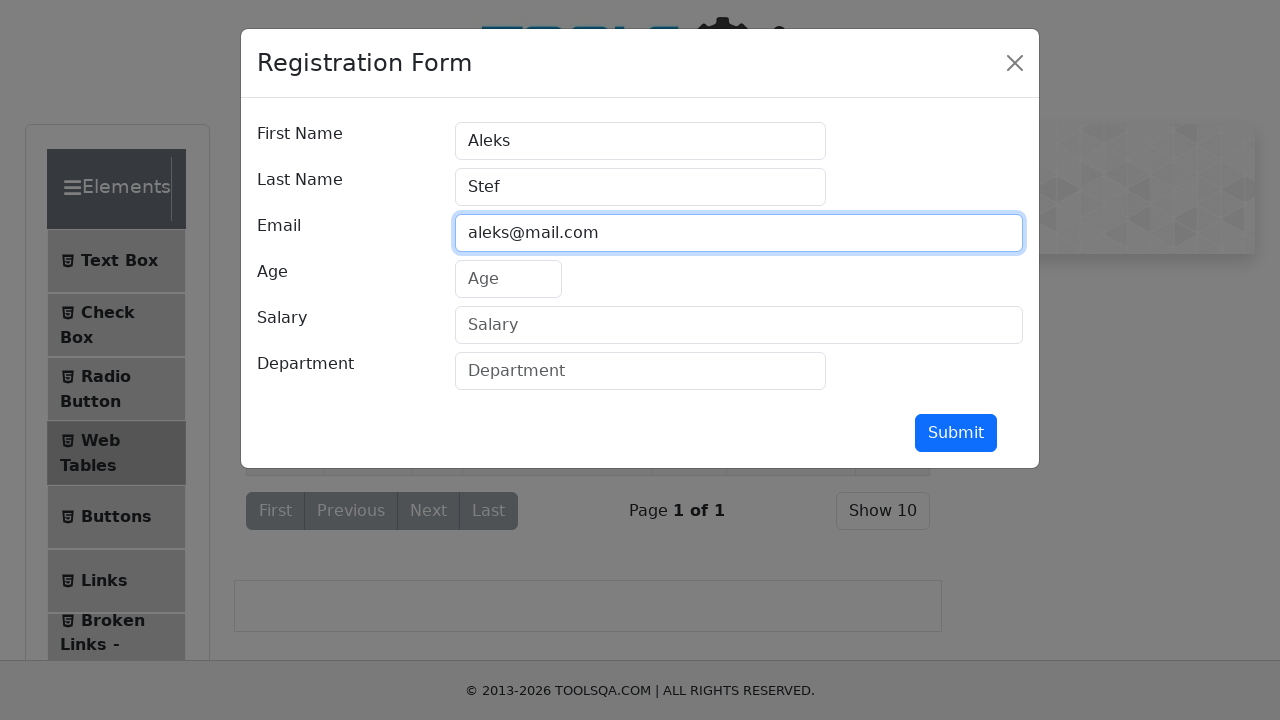

Filled Age field with '41' on internal:attr=[placeholder="Age"i]
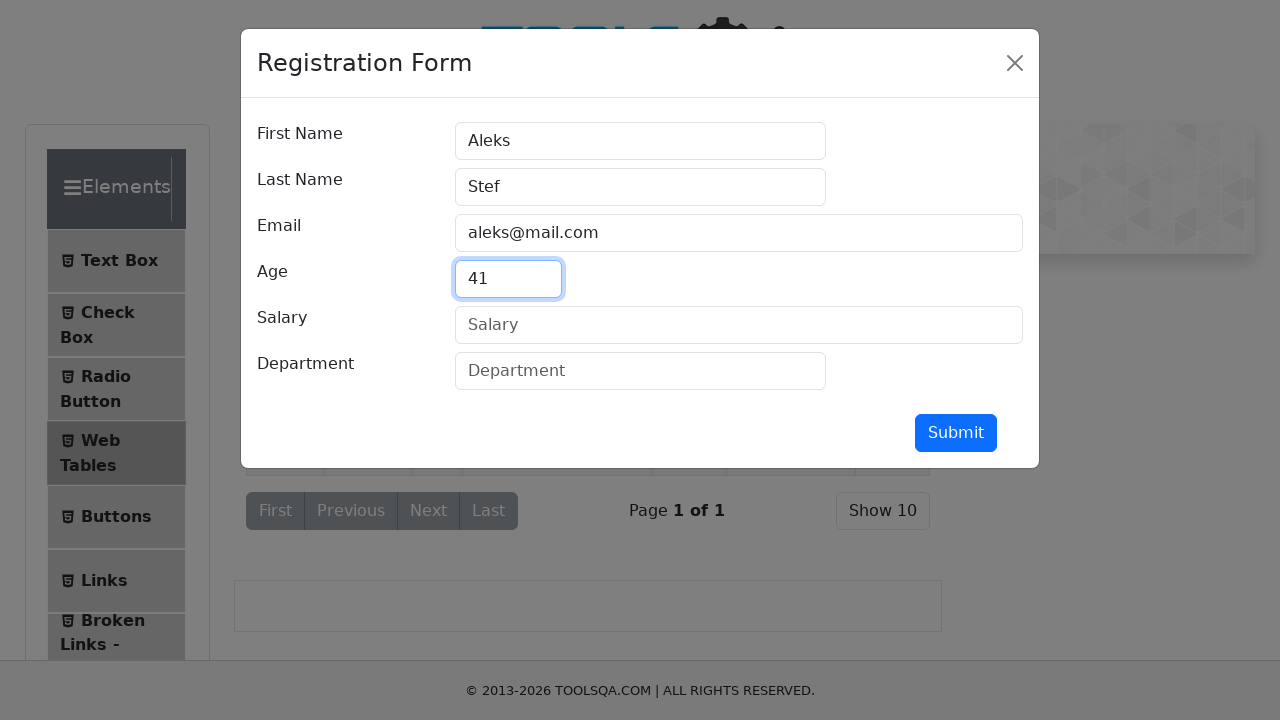

Clicked on Salary field at (739, 325) on internal:attr=[placeholder="Salary"i]
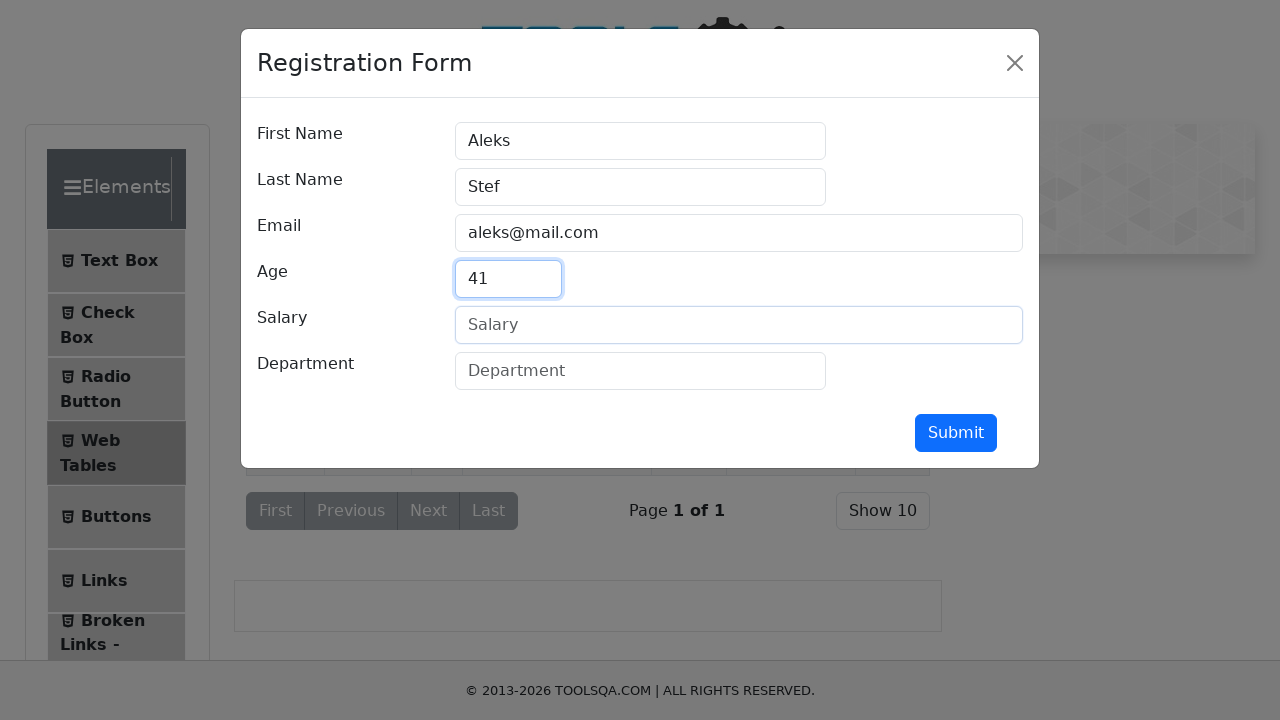

Filled Salary field with '2000' on internal:attr=[placeholder="Salary"i]
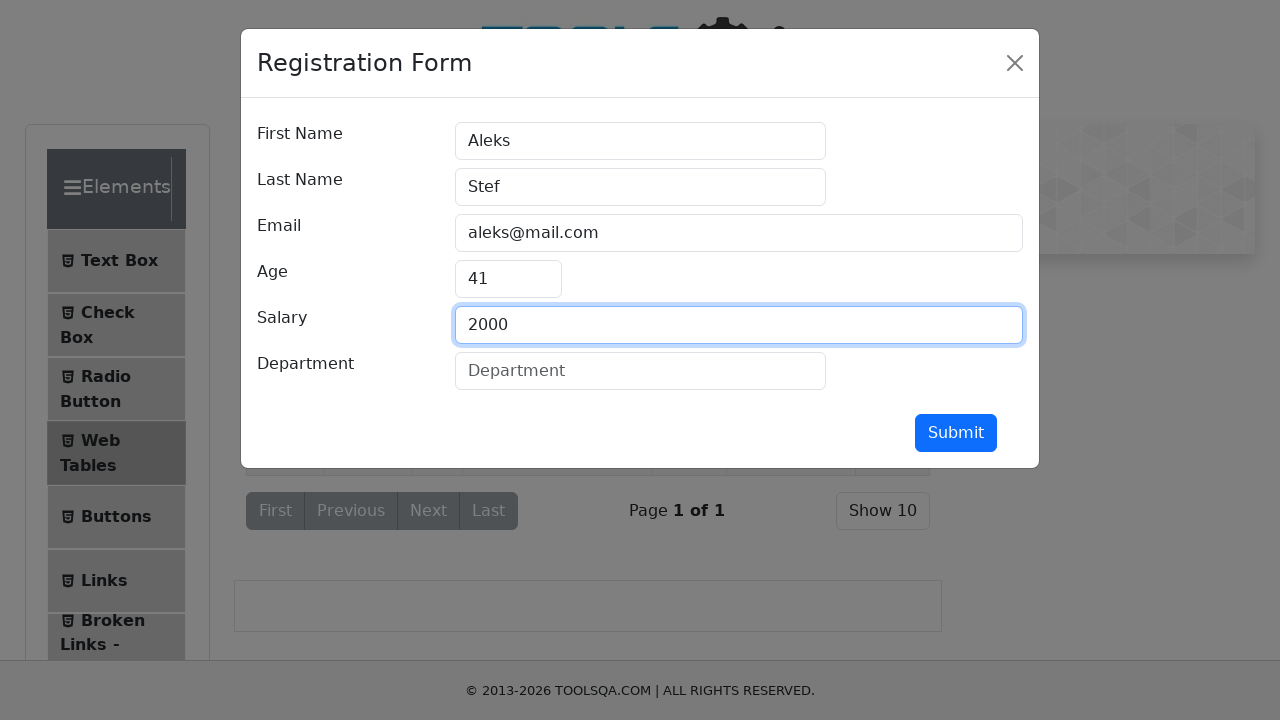

Clicked on Department field at (640, 371) on internal:attr=[placeholder="Department"i]
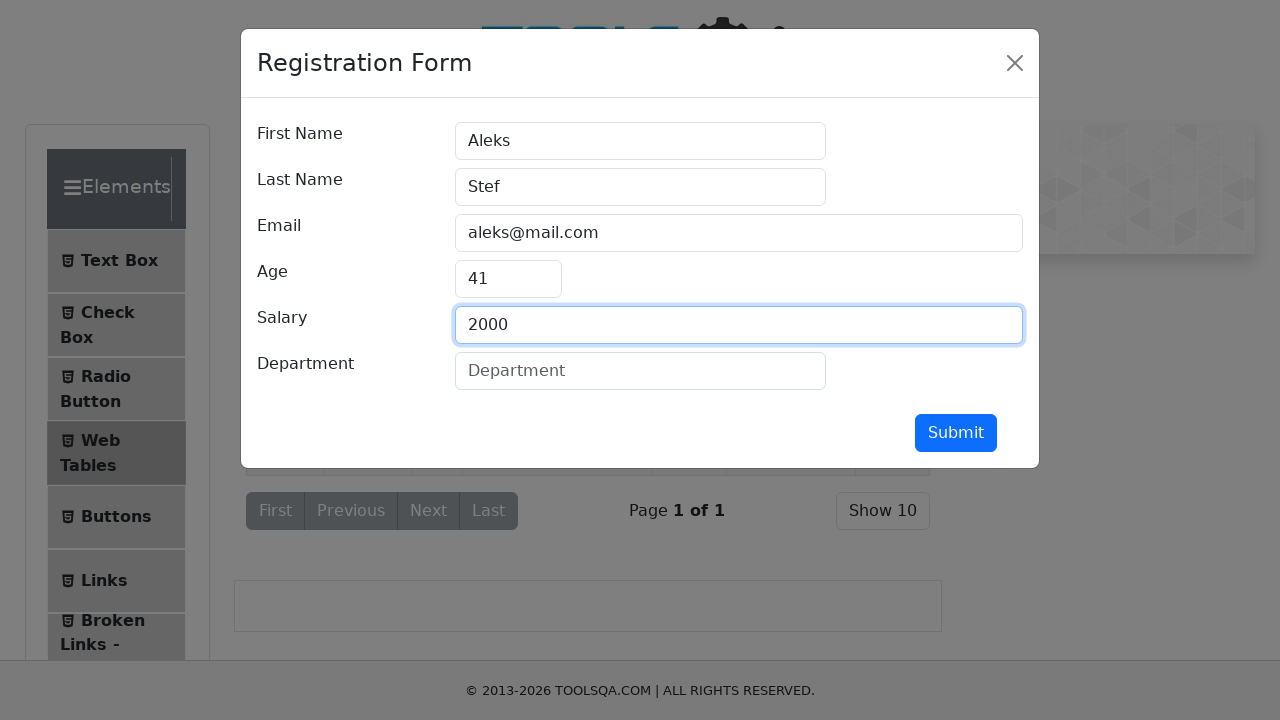

Filled Department field with 'Quality Assurance' on internal:attr=[placeholder="Department"i]
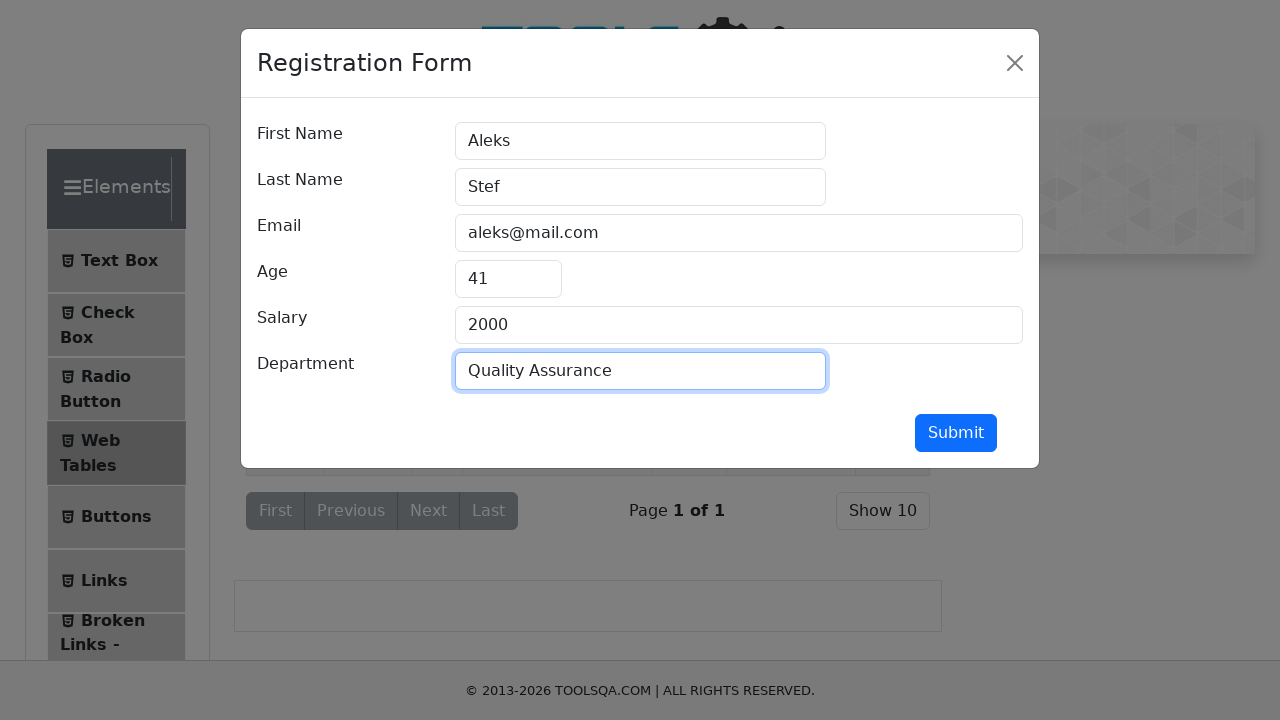

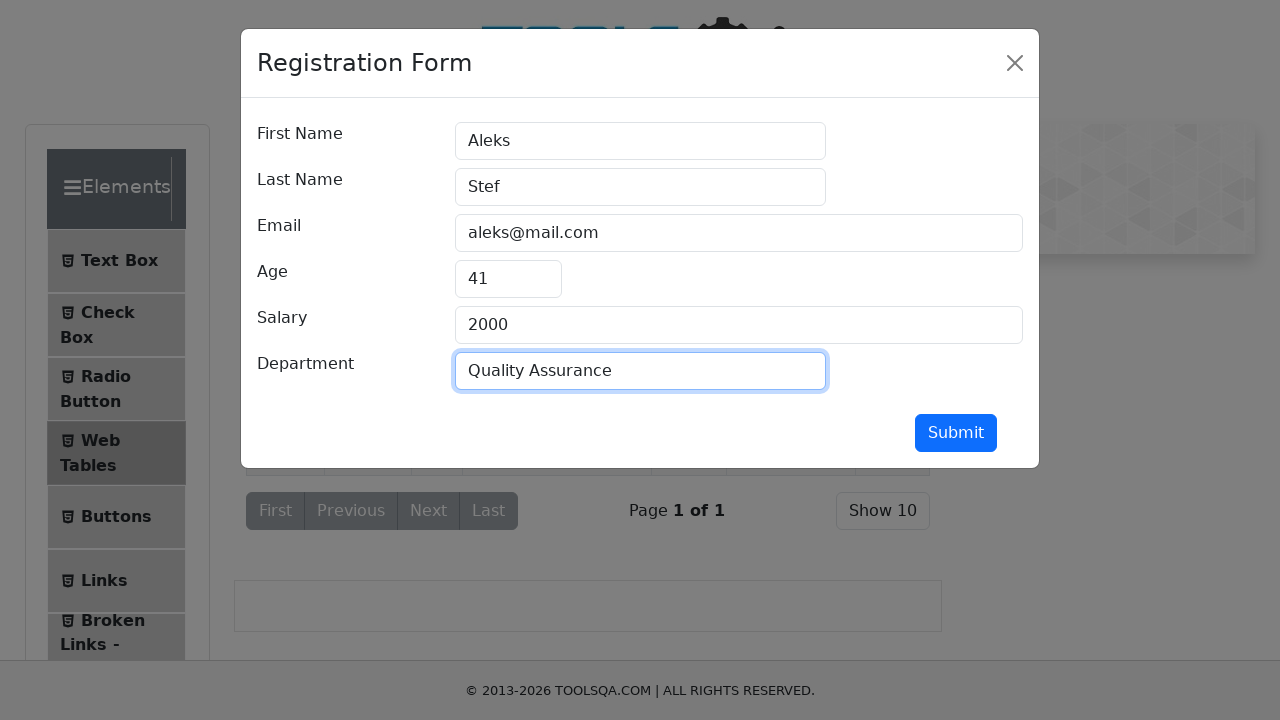